Tests JavaScript alert handling by clicking a button to trigger an alert and accepting it

Starting URL: https://javascript.ru/alert

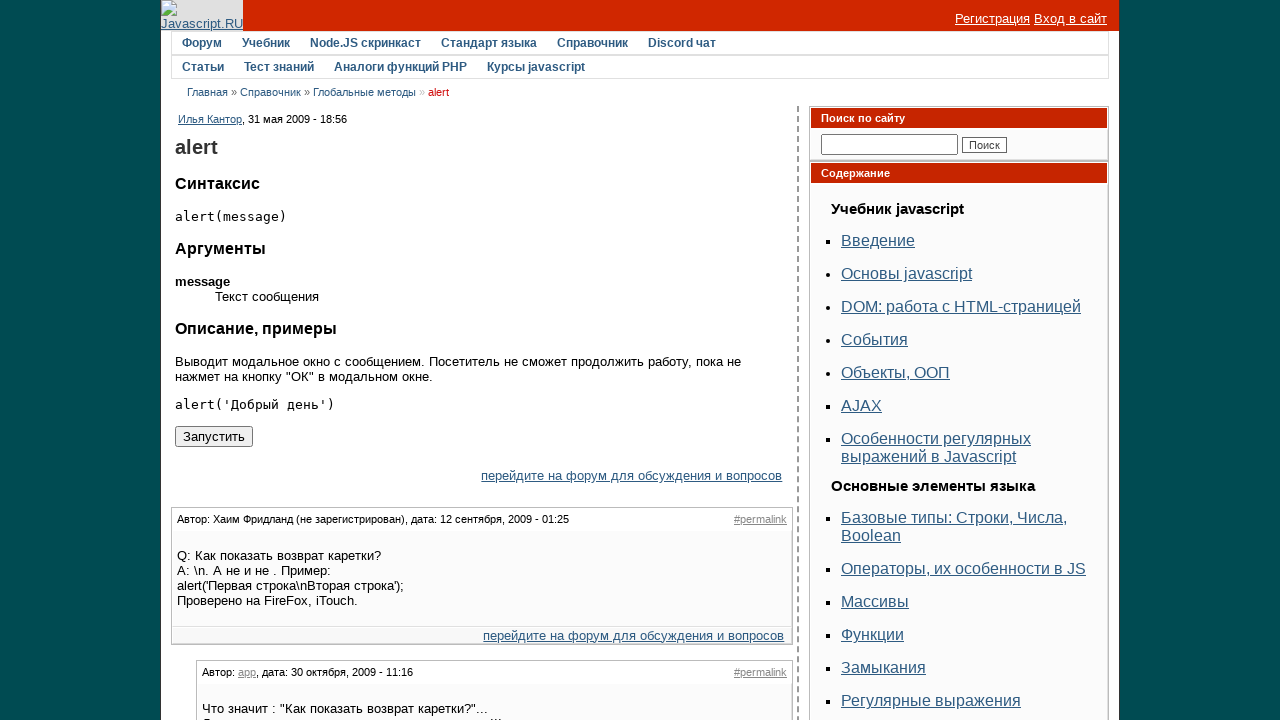

Set up dialog handler to automatically accept alerts
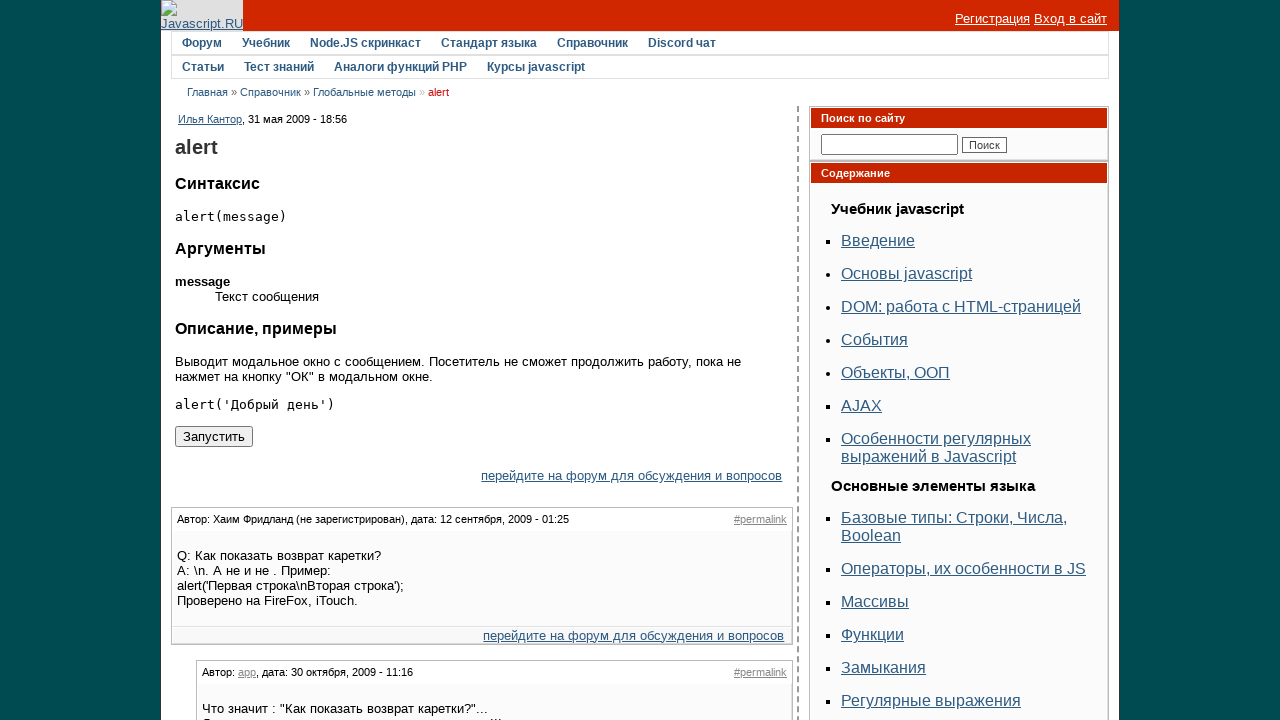

Clicked button to trigger JavaScript alert at (214, 436) on [value='Запустить']
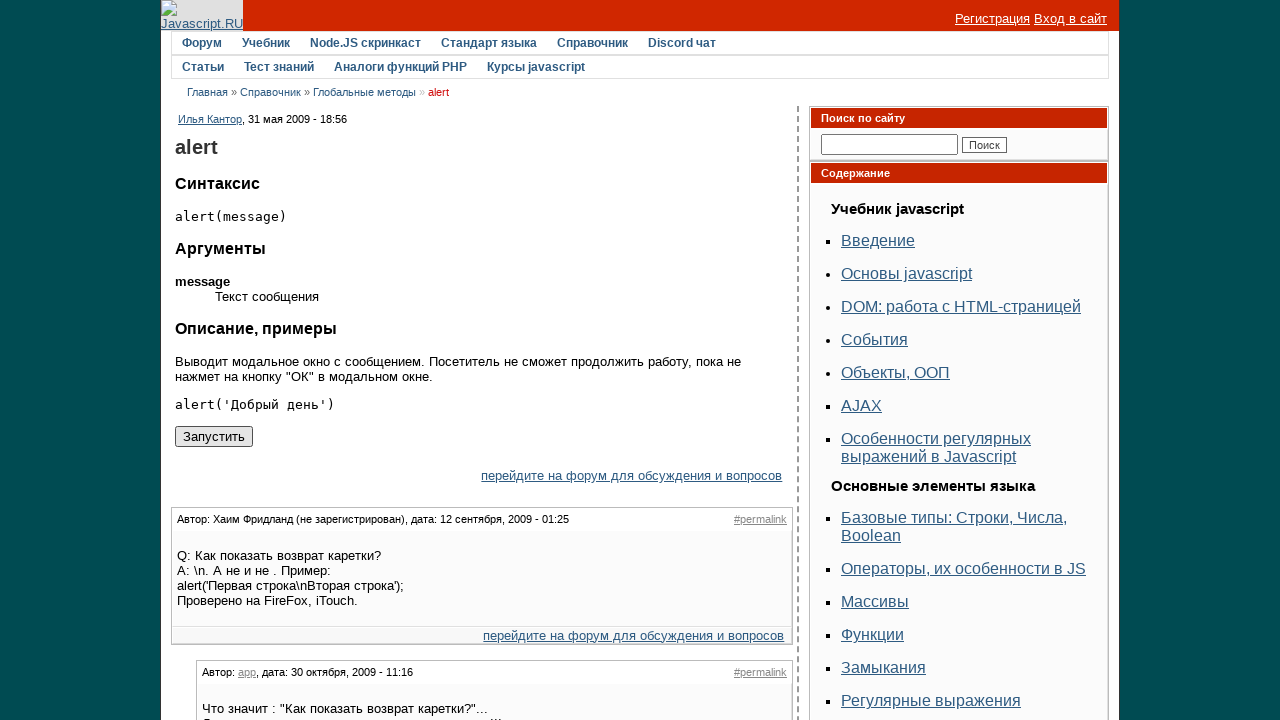

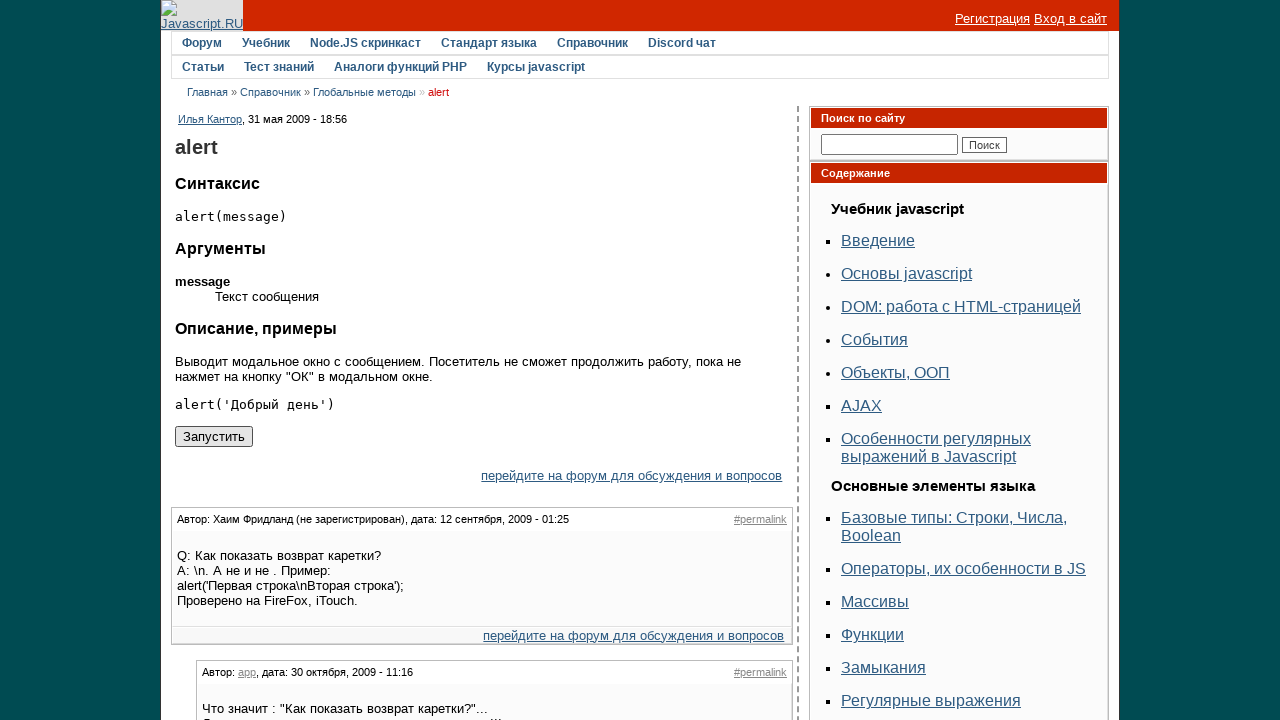